Tests working with multiple browser windows using a more resilient approach by storing window handles and iterating through them to find the new window

Starting URL: https://the-internet.herokuapp.com/windows

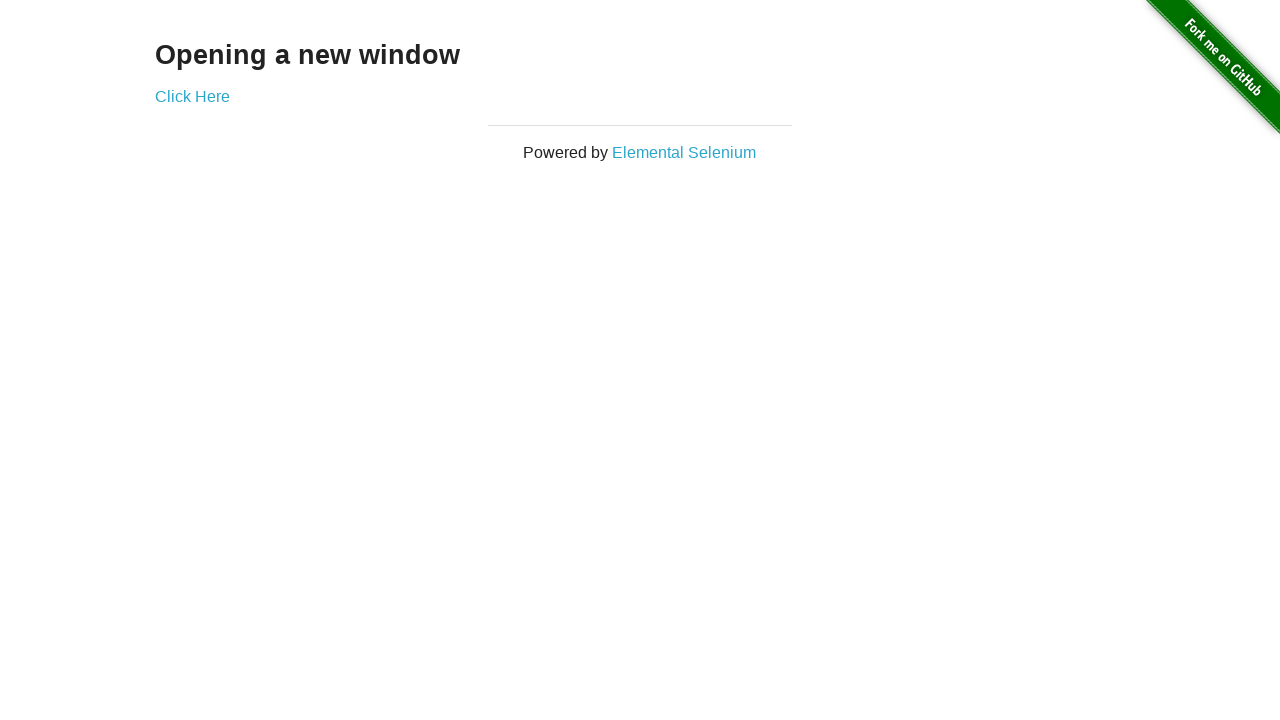

Clicked link to open new window at (192, 96) on .example a
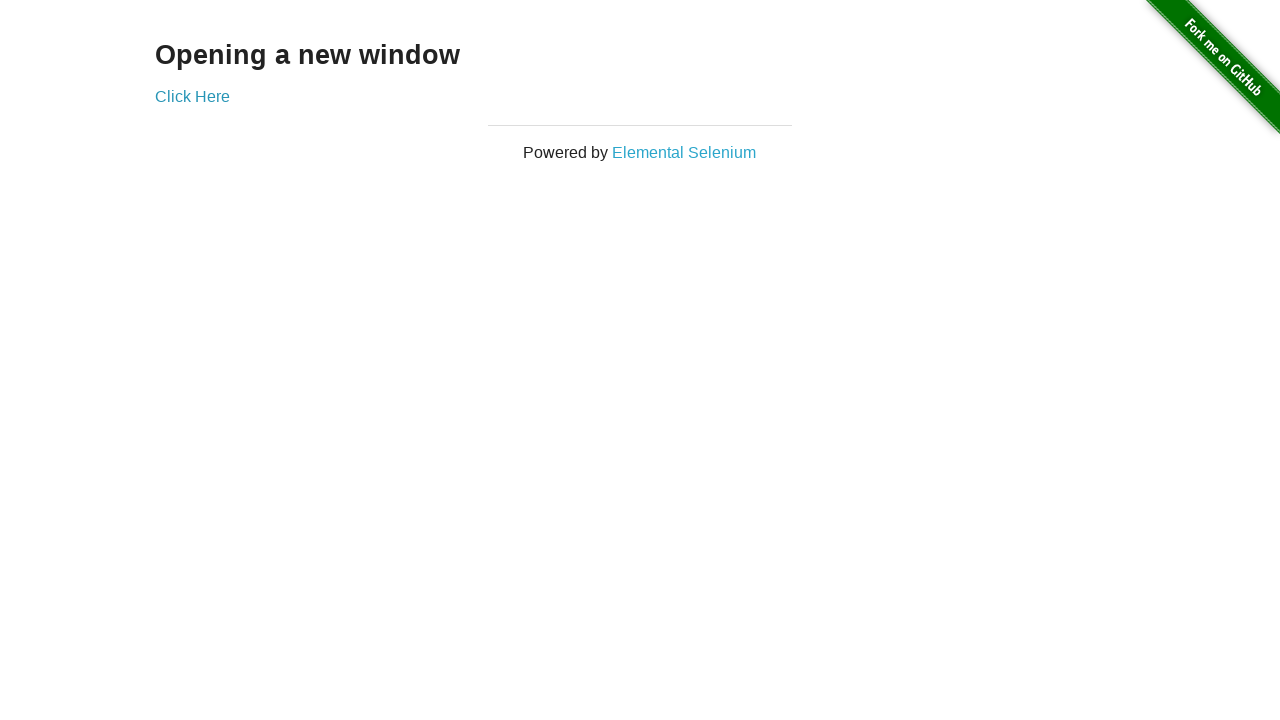

Captured new window handle
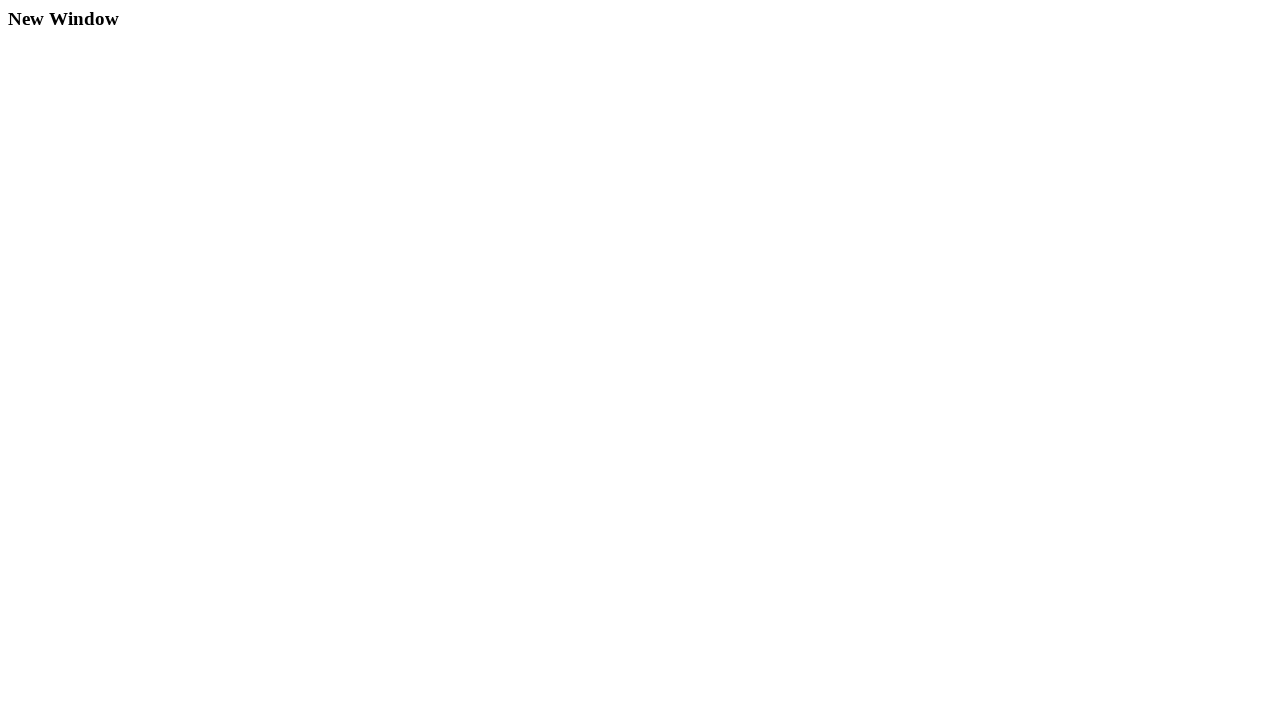

New window finished loading
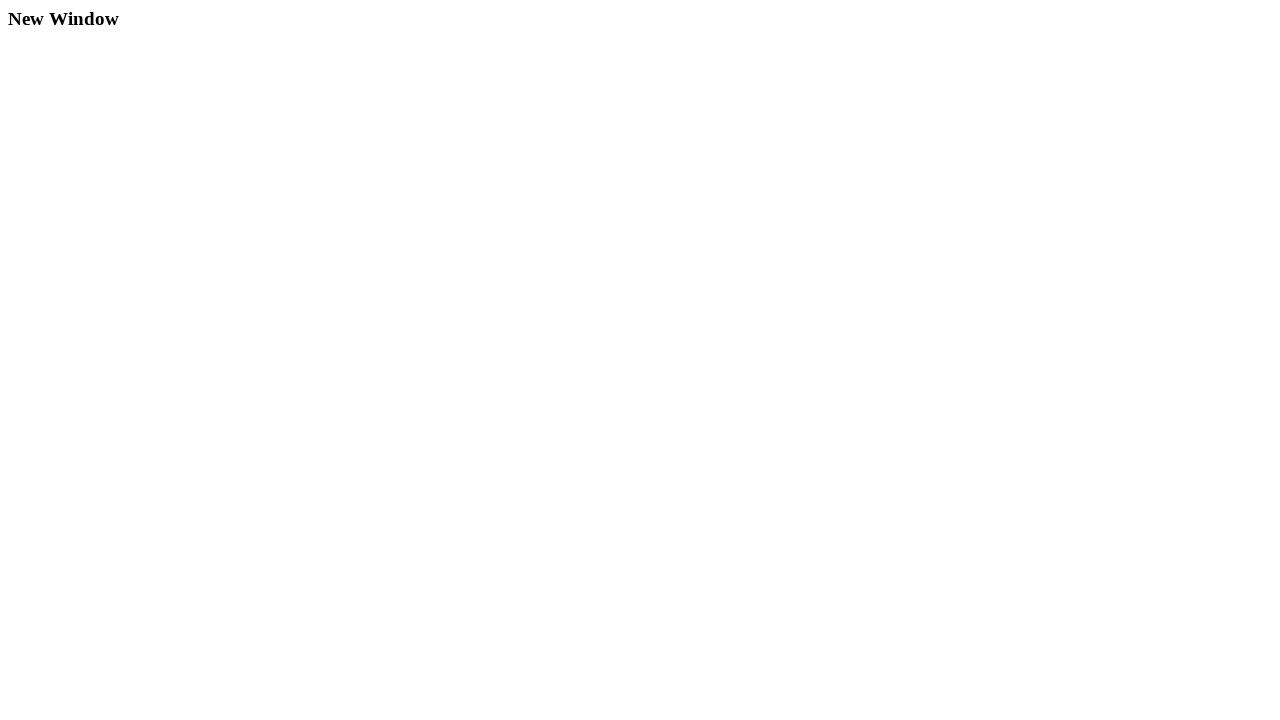

Verified original window title is 'The Internet'
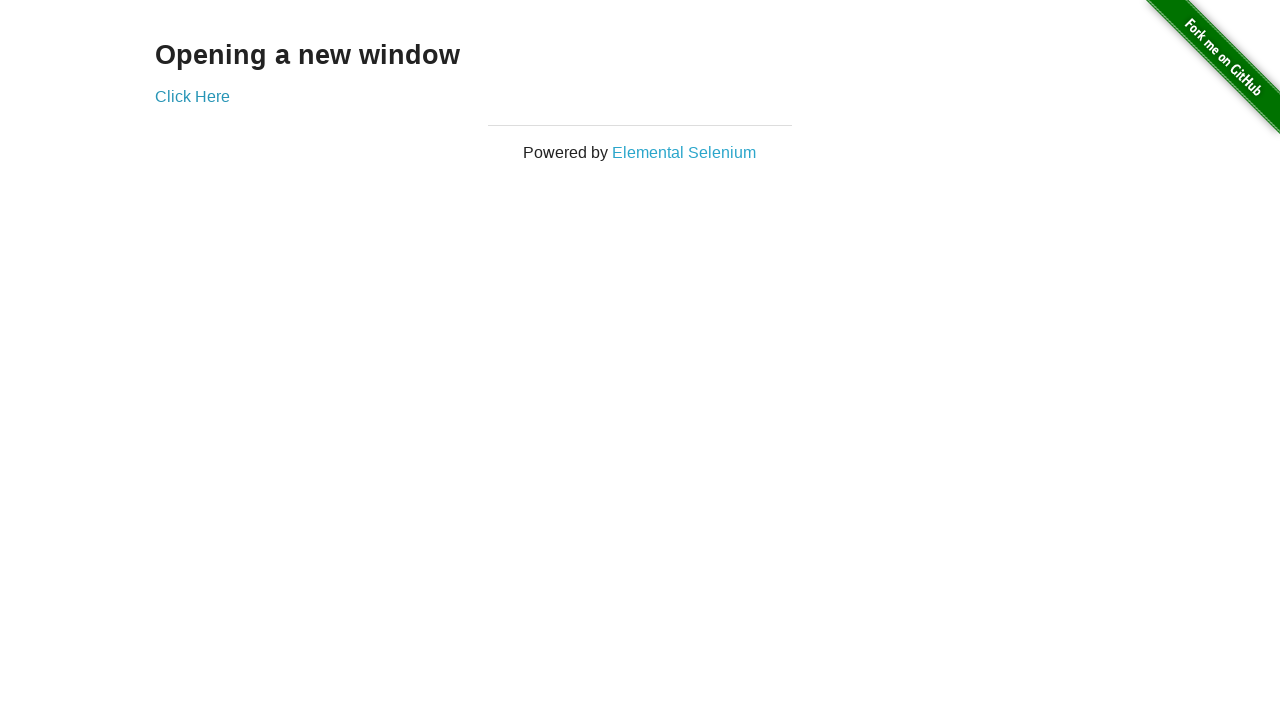

Verified new window title is 'New Window'
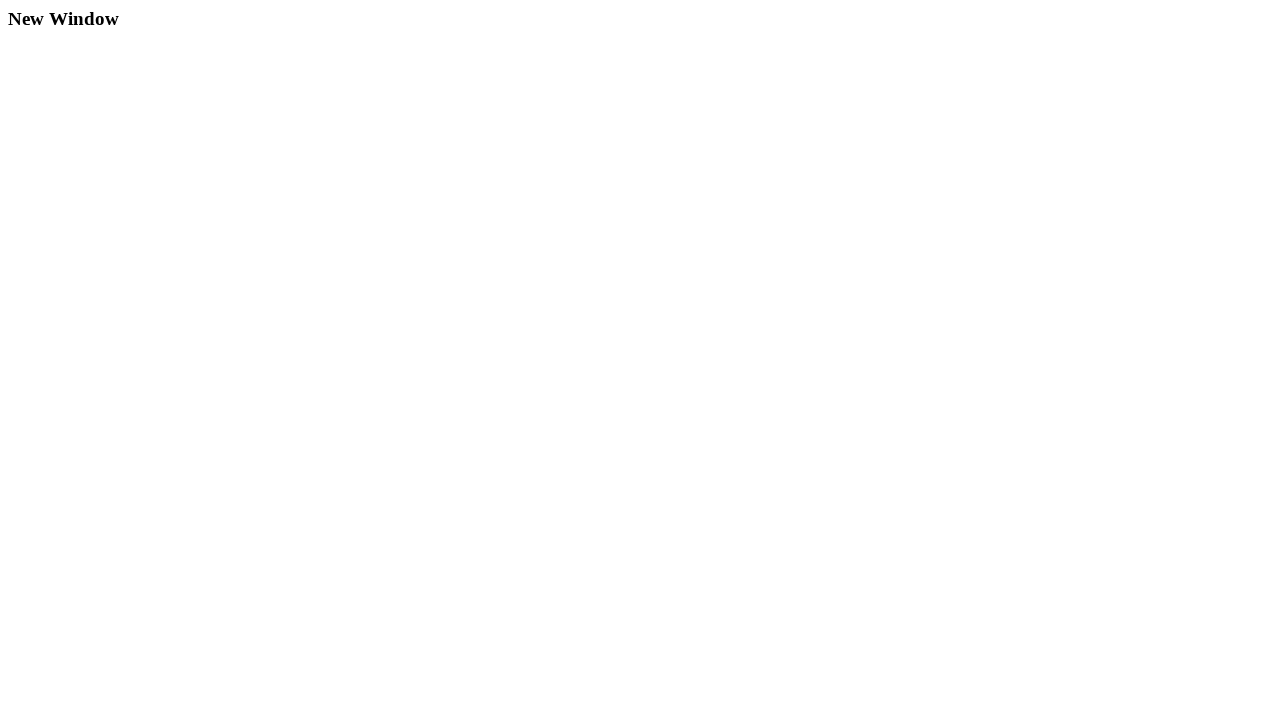

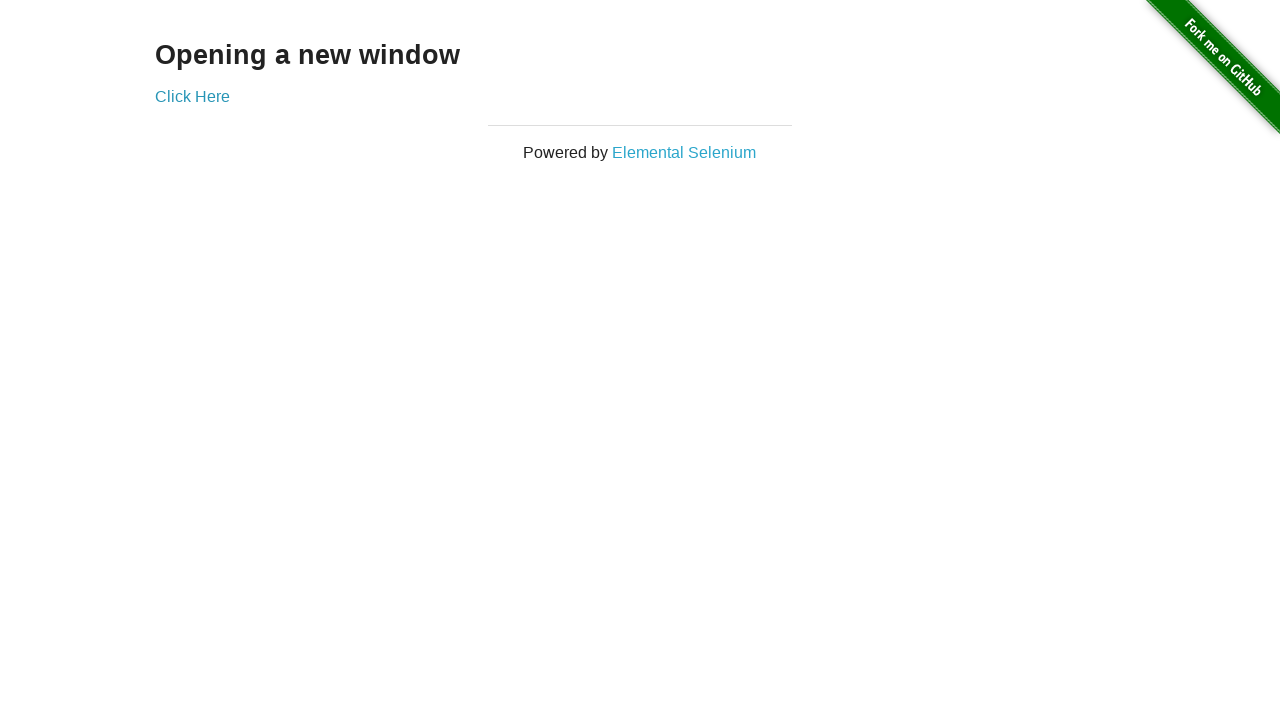